Fills out a registration form with first name, last name, and email, then submits it and verifies the success message

Starting URL: http://suninjuly.github.io/registration1.html

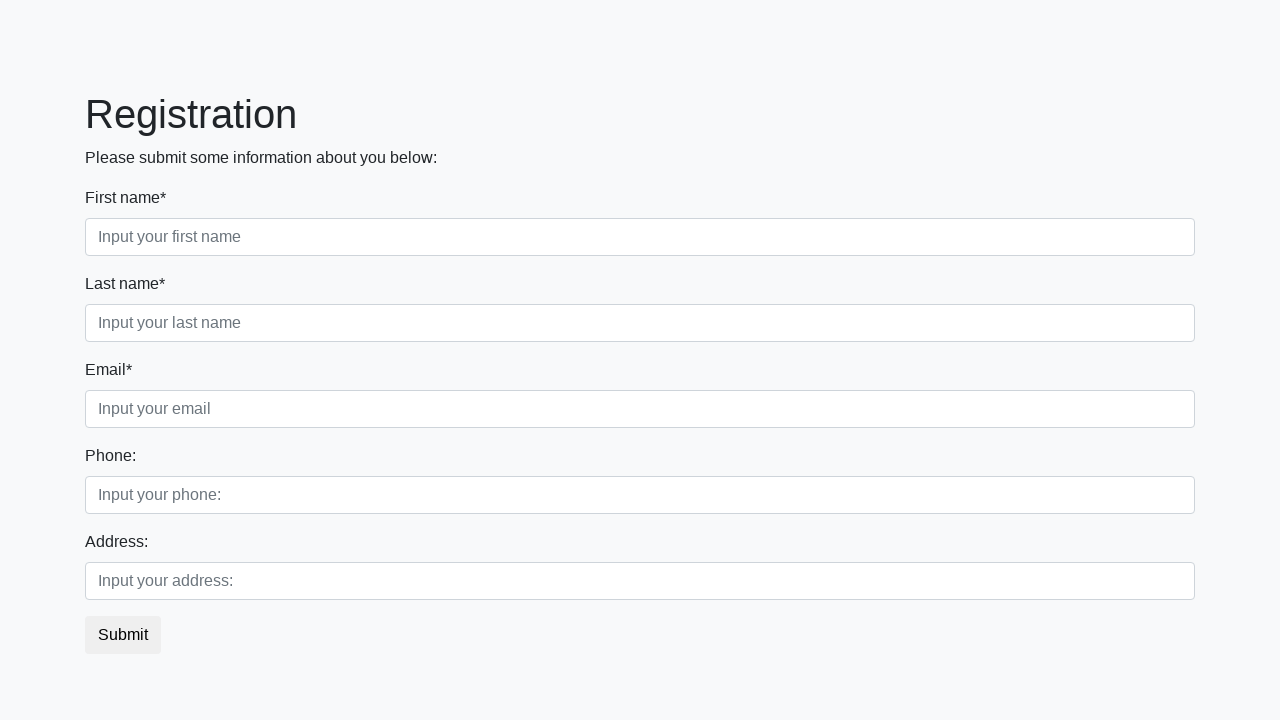

Filled first name field with 'Ivan' on //input[@placeholder='Input your first name']
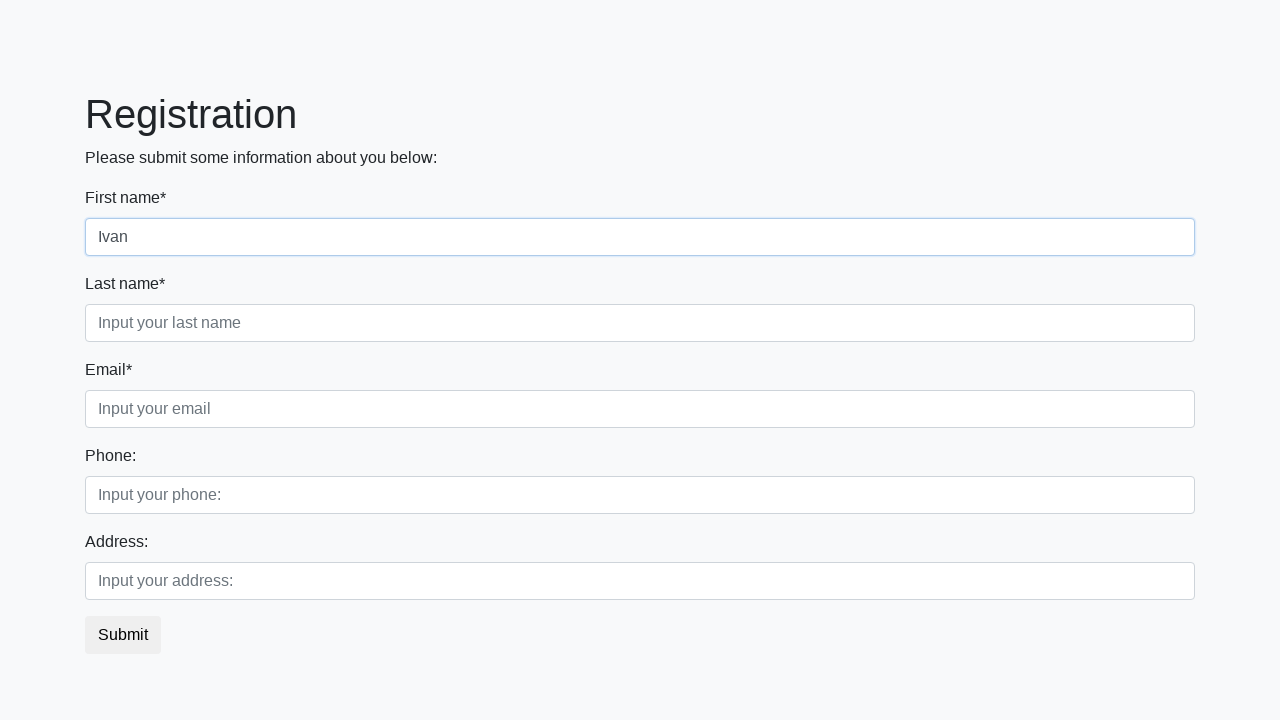

Filled last name field with 'Petrov' on //input[@placeholder='Input your last name']
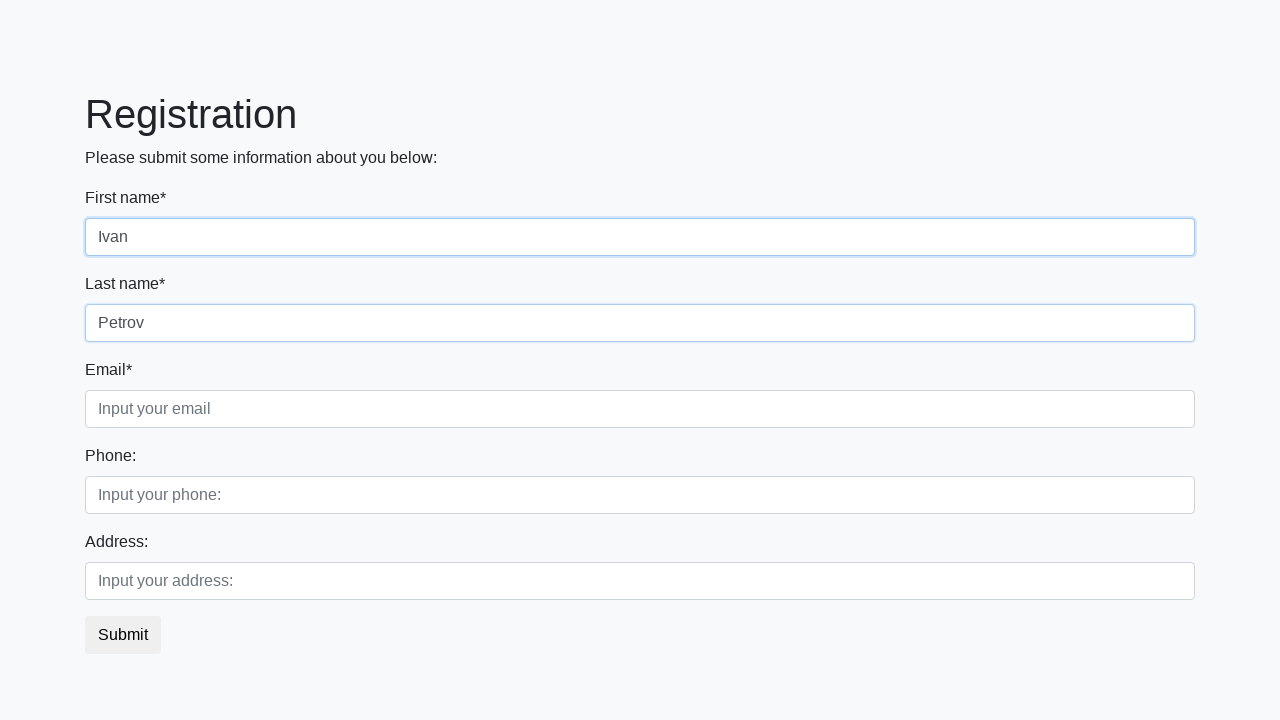

Filled email field with 'sample@mail.ru' on //input[@placeholder='Input your email']
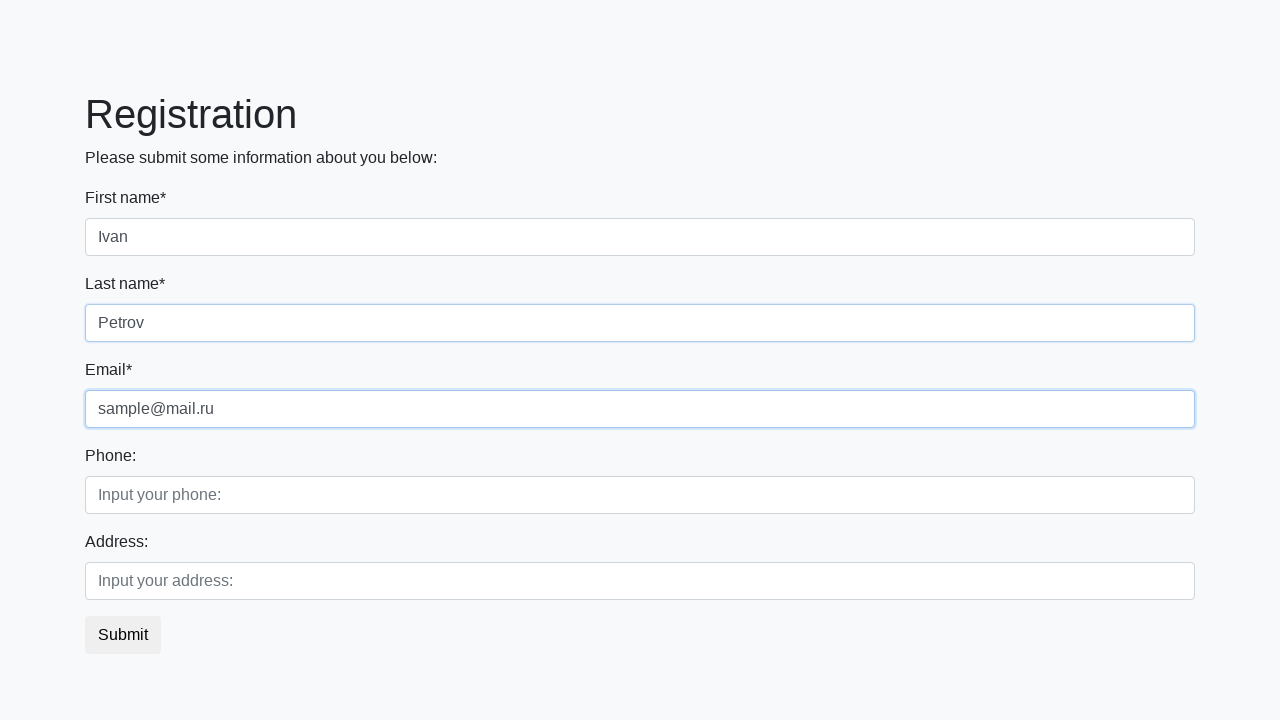

Clicked submit button to register at (123, 635) on button.btn
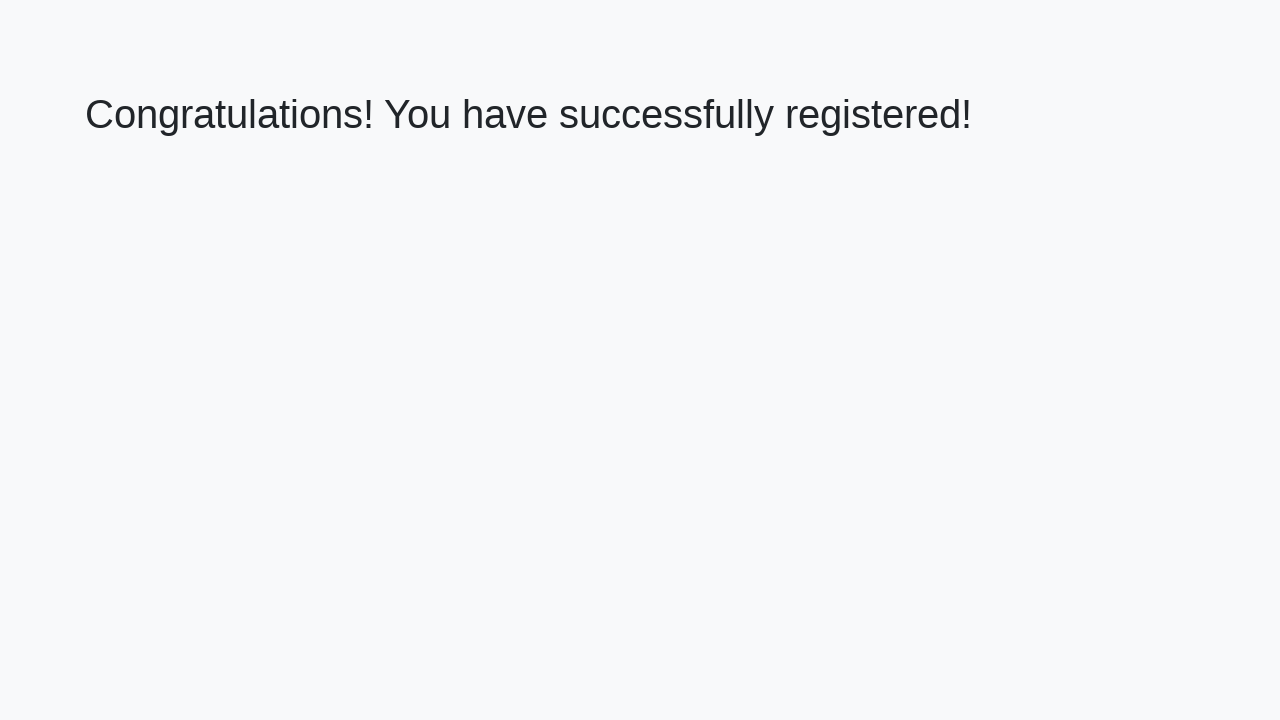

Success message appeared
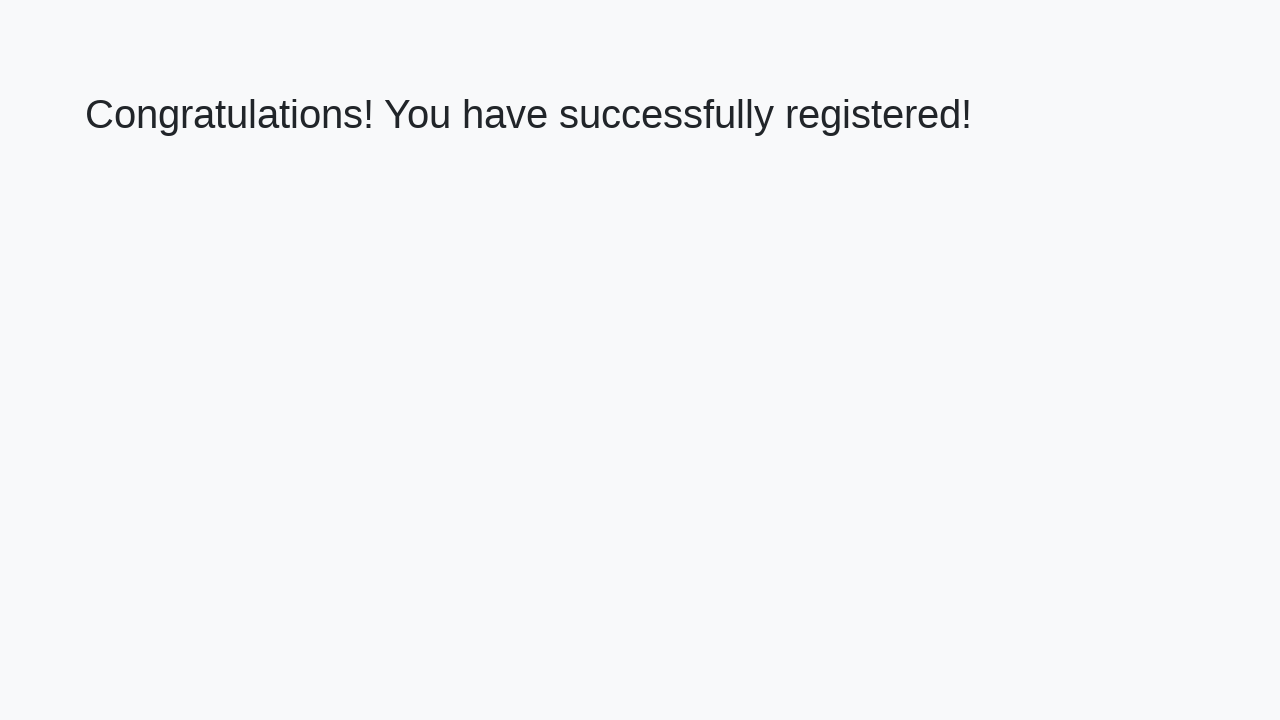

Retrieved success message text: 'Congratulations! You have successfully registered!'
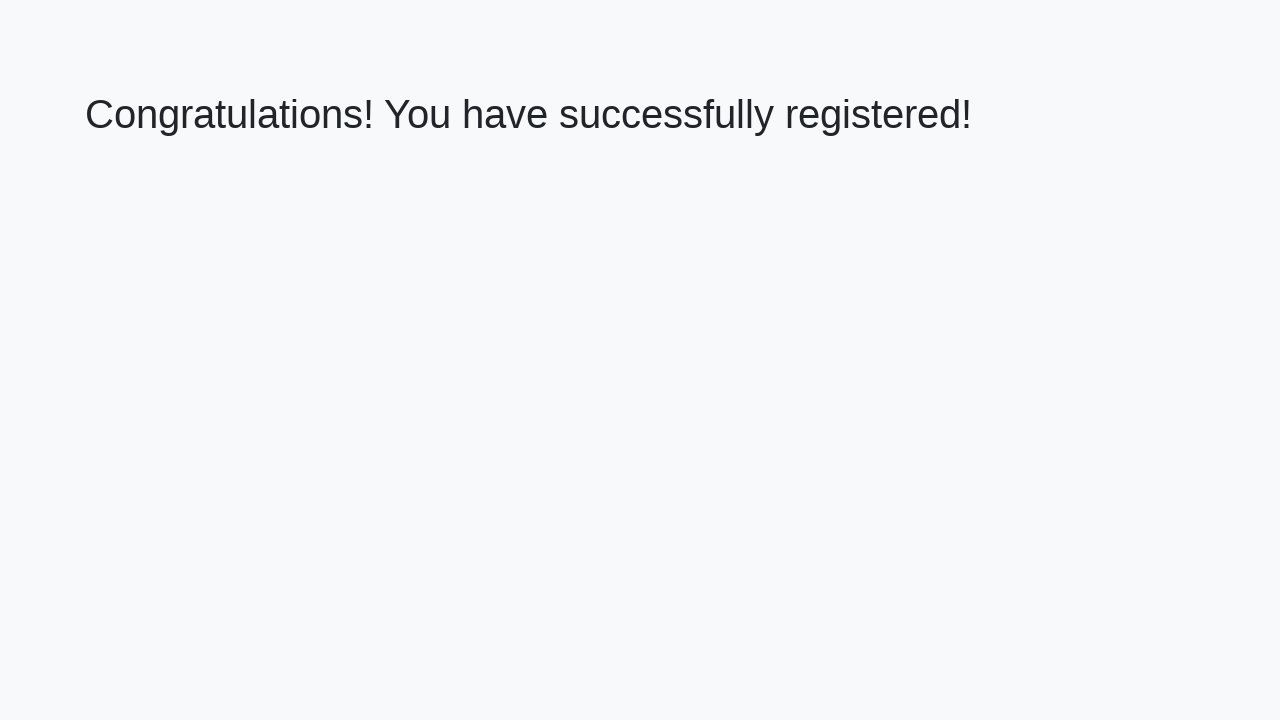

Verified success message matches expected text
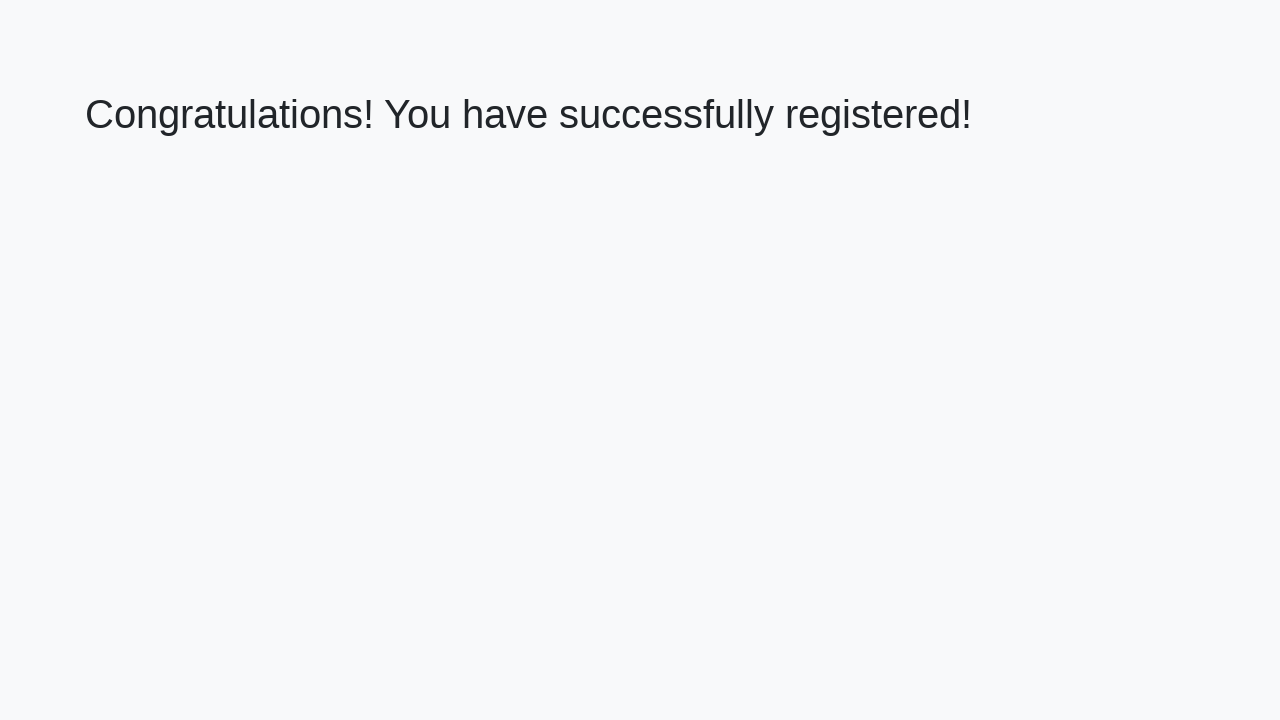

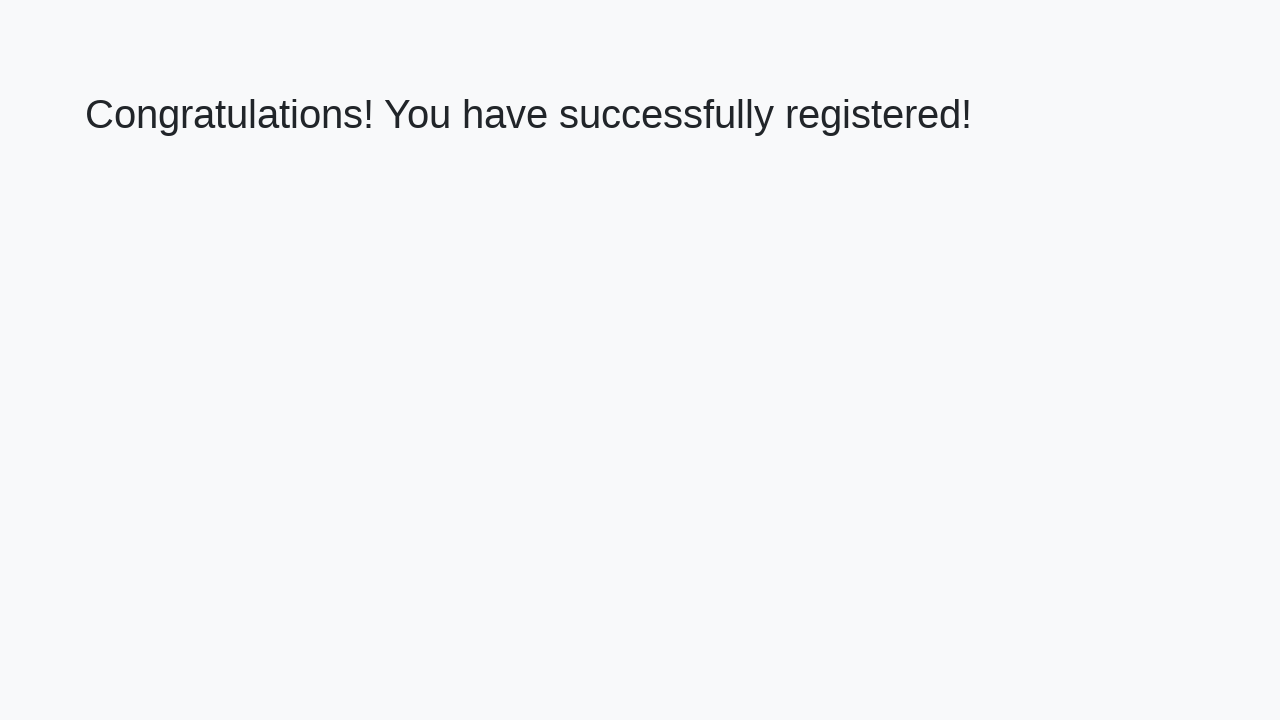